Navigates to DemoBlaze e-commerce demo site and clicks on the Cart link in the navigation

Starting URL: https://www.demoblaze.com/index.html

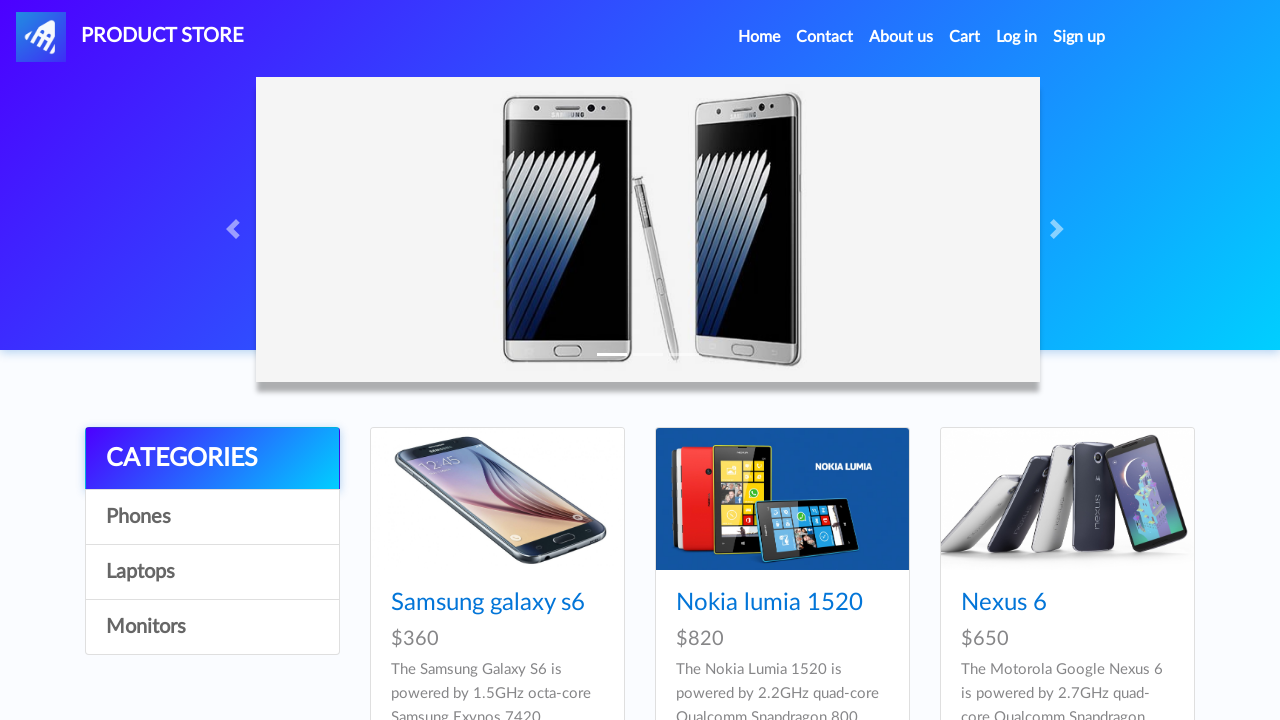

Navigated to DemoBlaze e-commerce demo site
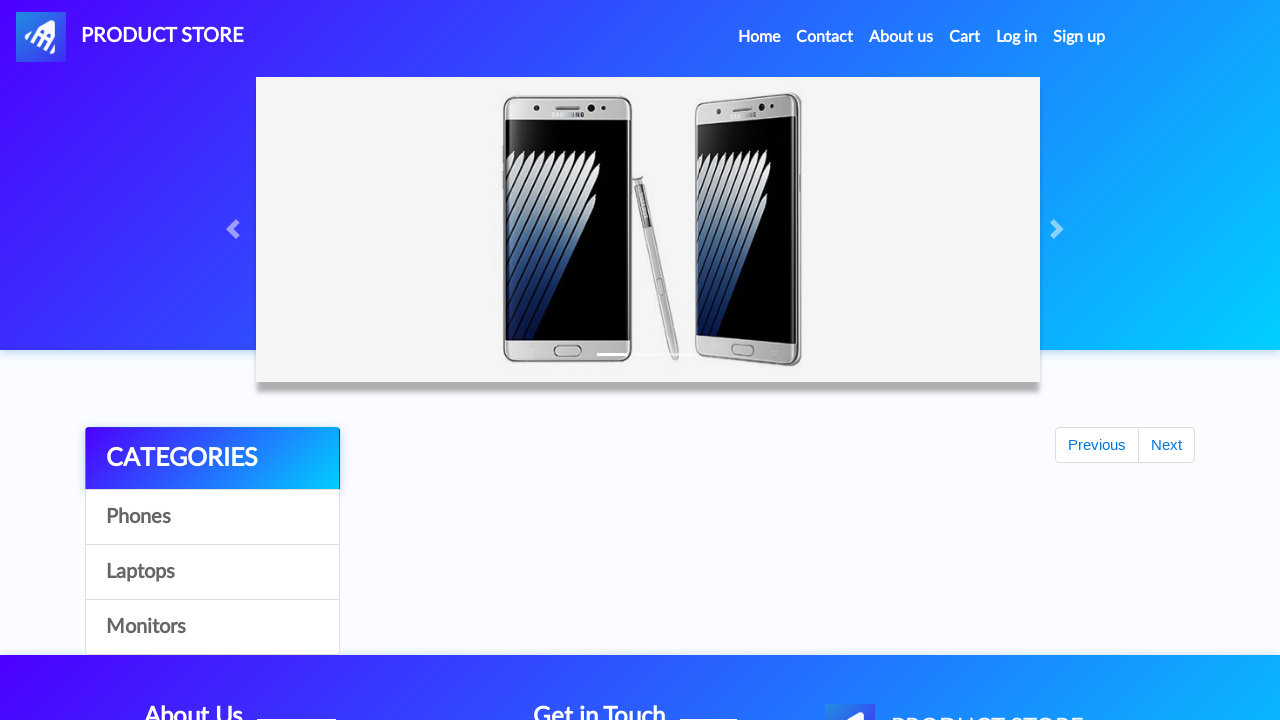

Clicked on Cart link in navigation at (965, 37) on #cartur
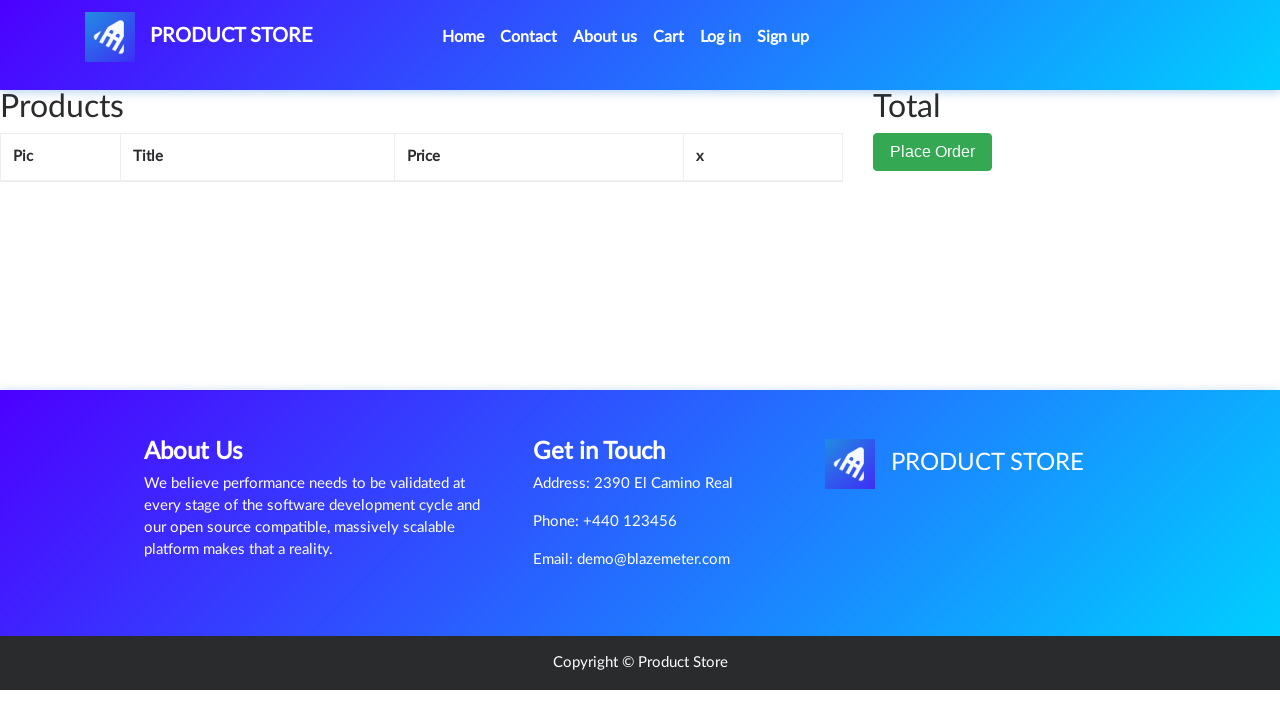

Cart page loaded (domcontentloaded state reached)
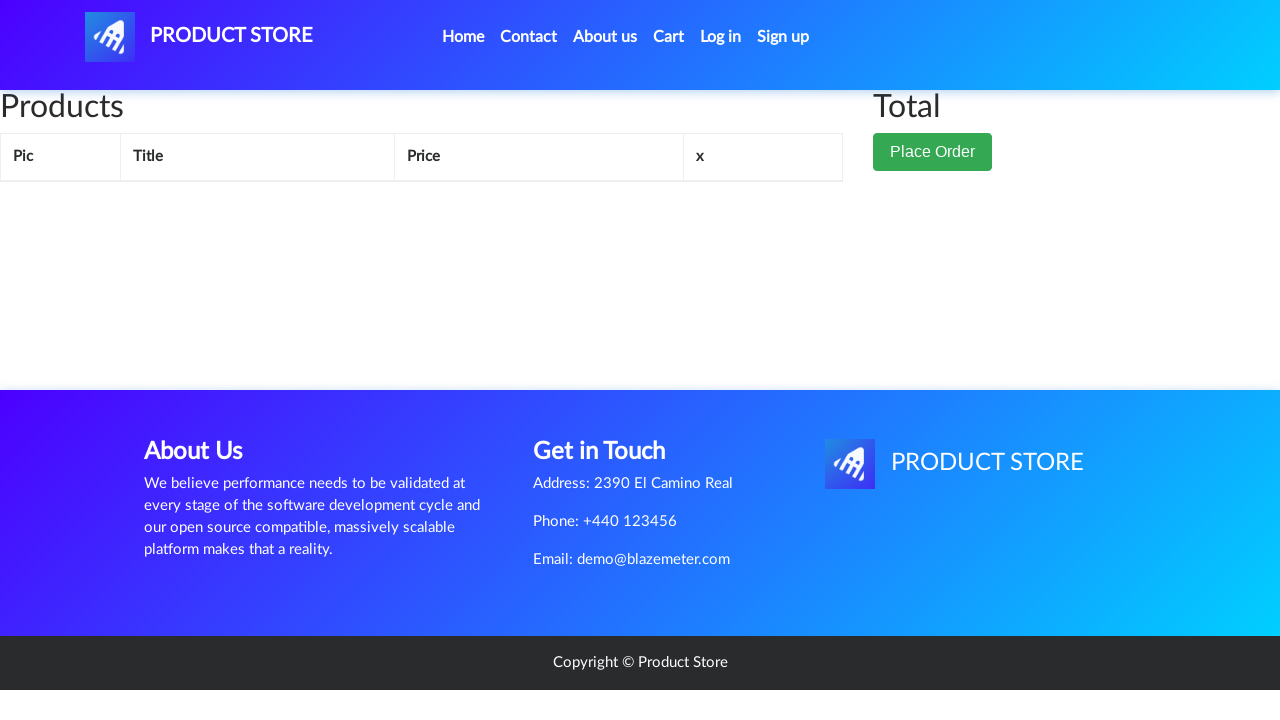

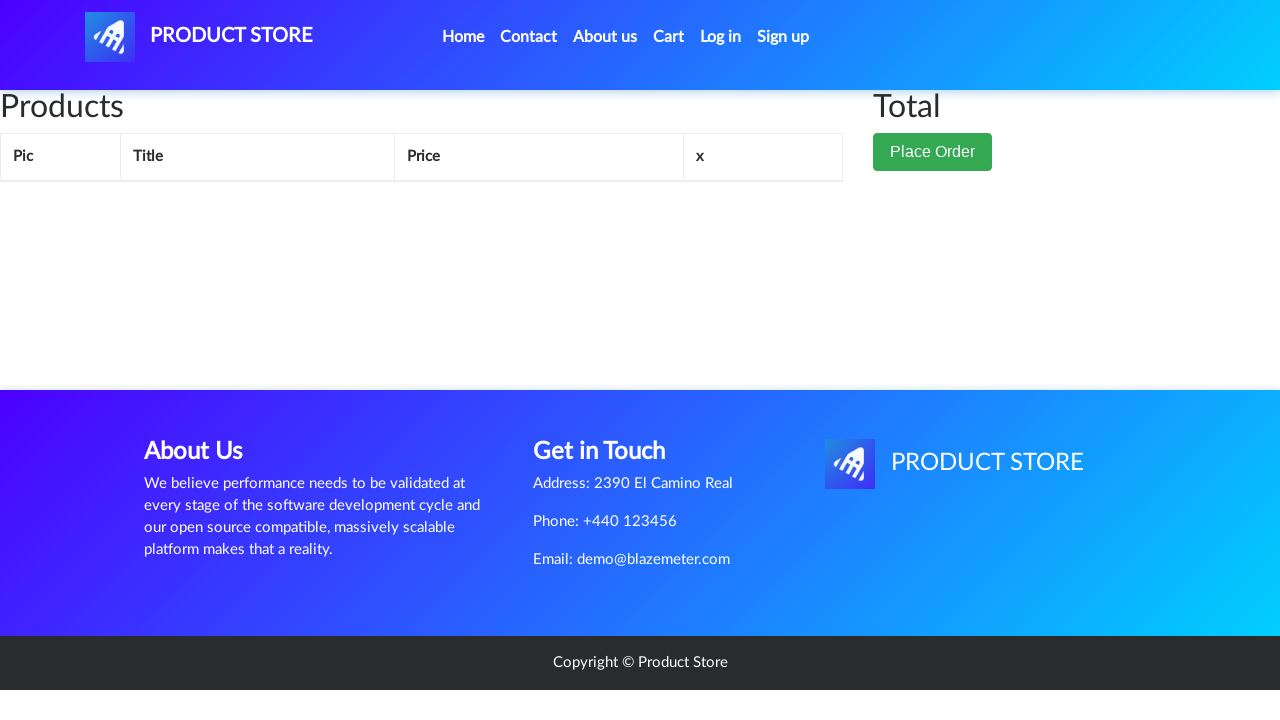